Navigates to Hepsiburada homepage and waits for the page to load

Starting URL: https://hepsiburada.com

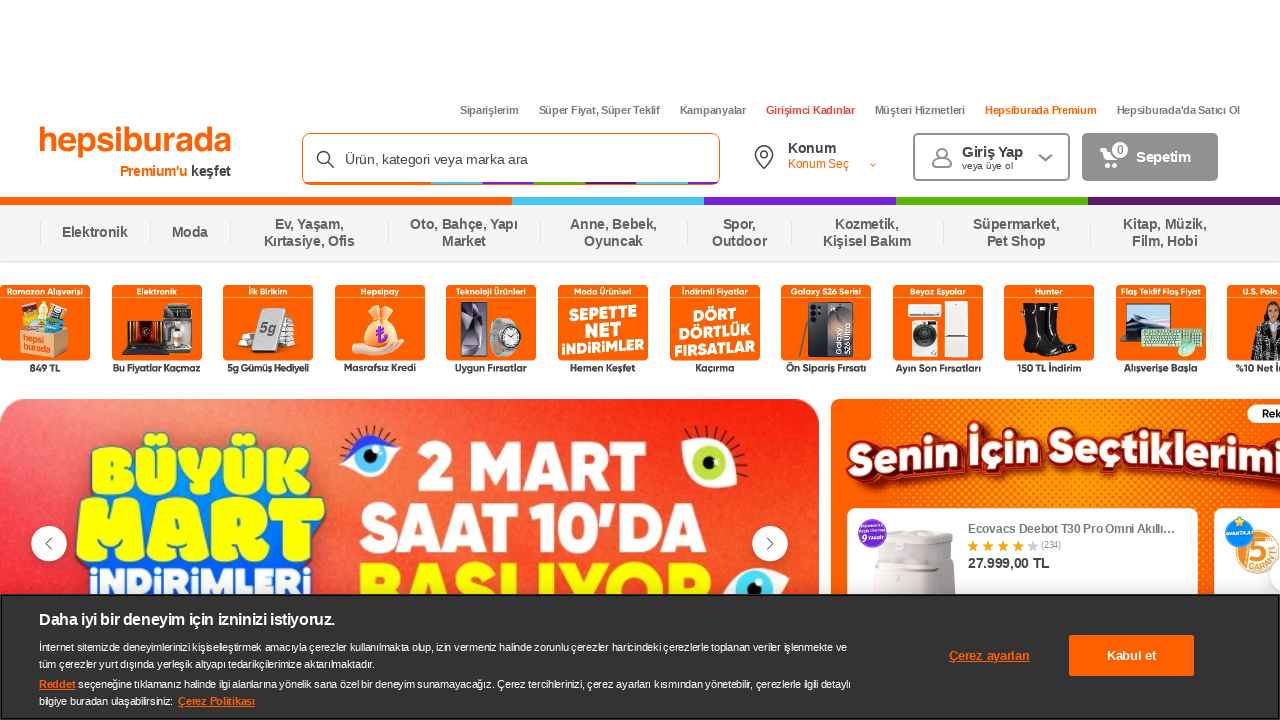

Waited for page DOM to load on Hepsiburada homepage
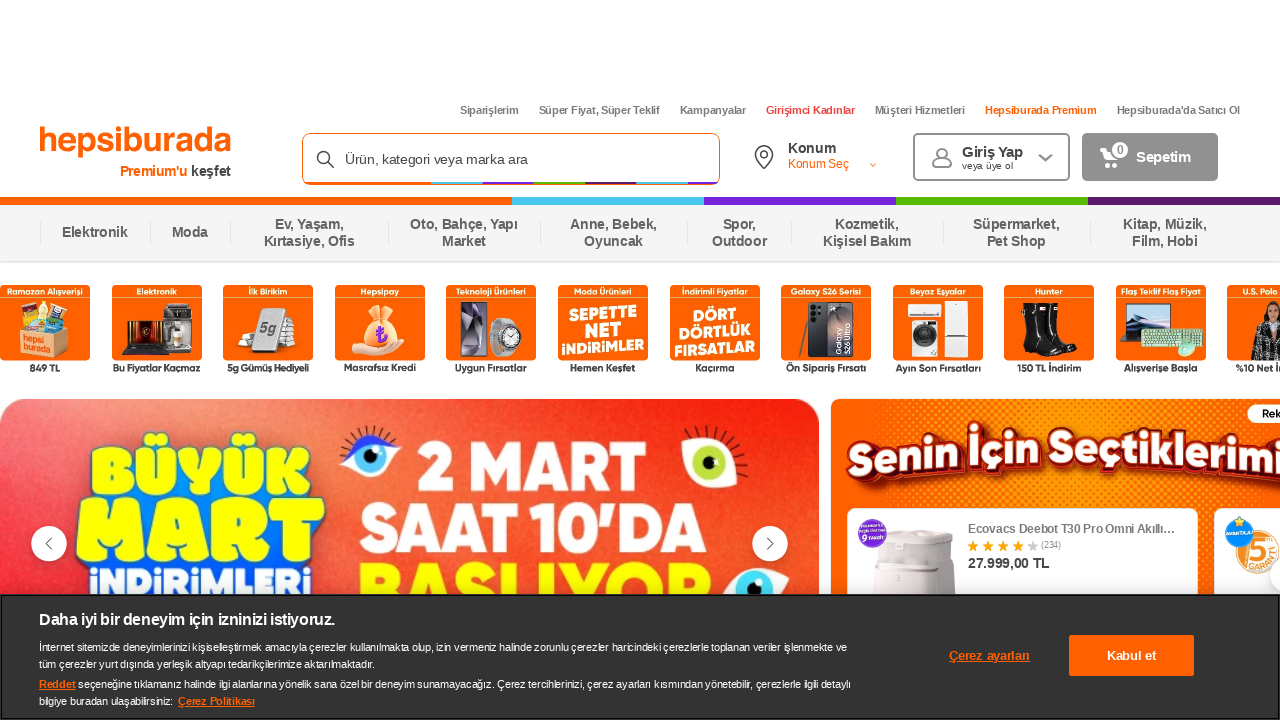

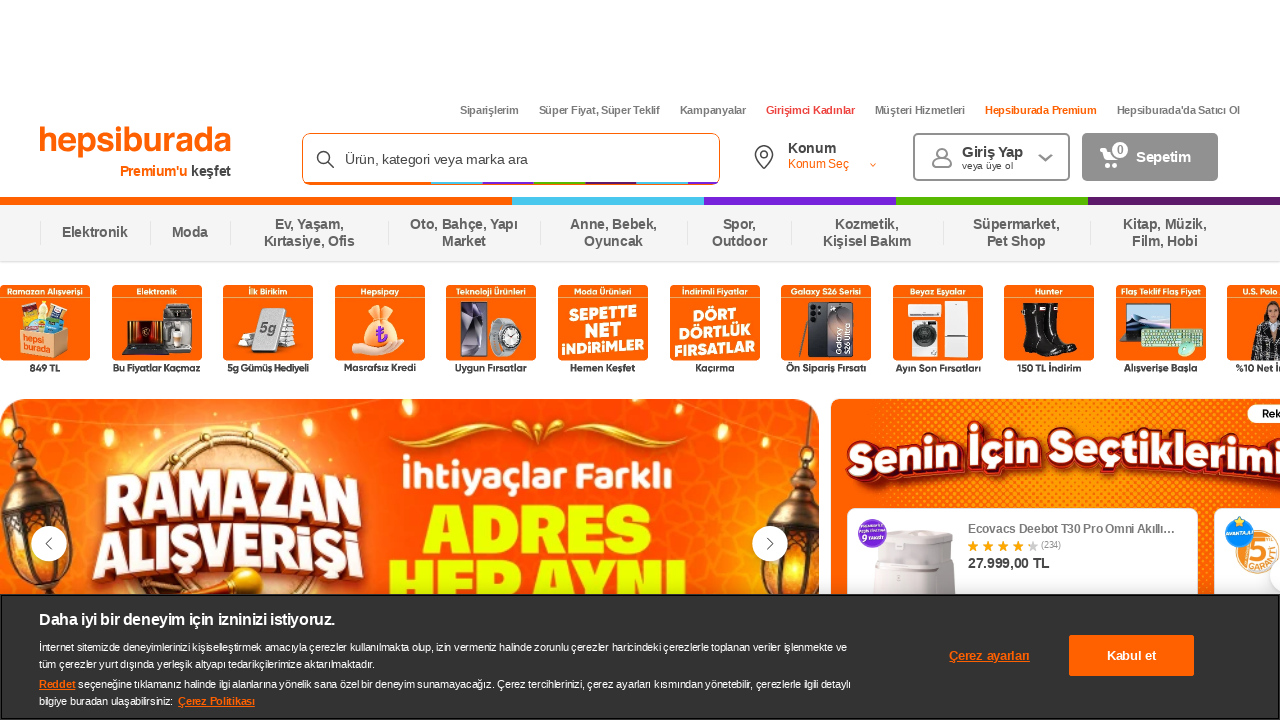